Tests selection state of radio buttons and checkboxes by clicking and verifying their checked state

Starting URL: https://automationfc.github.io/basic-form/index.html

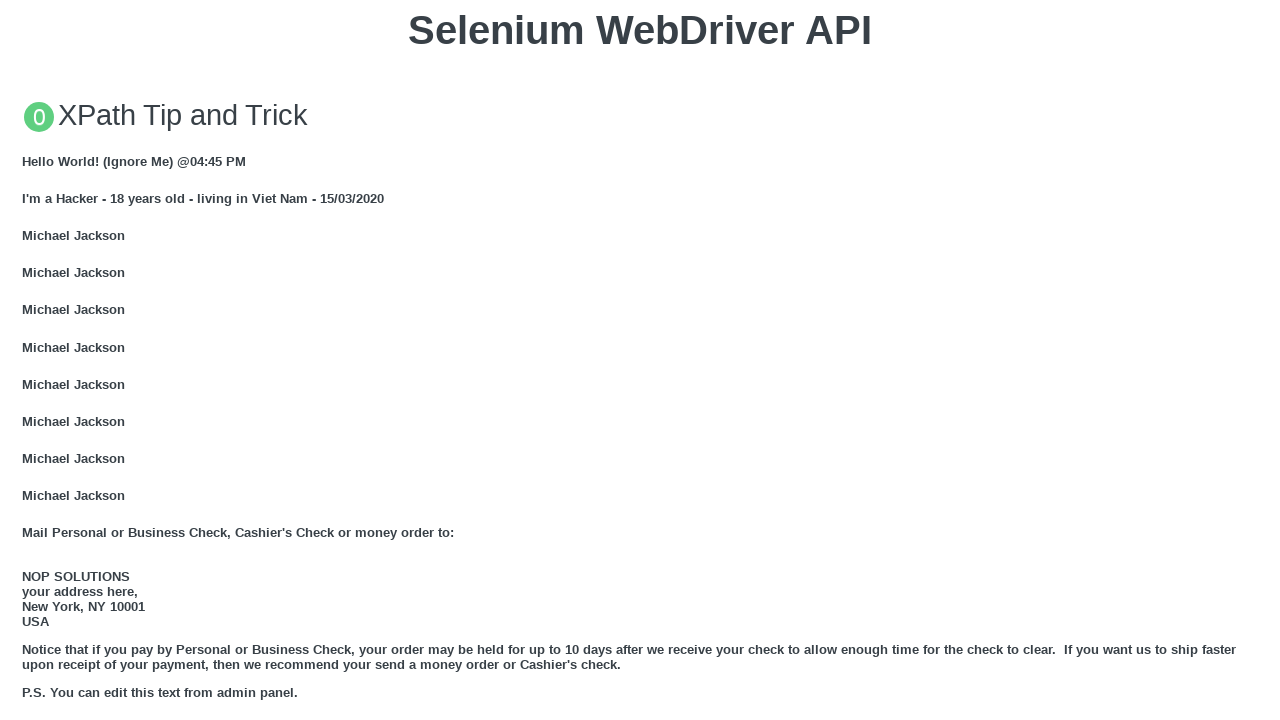

Clicked 'Under 18' radio button at (28, 360) on xpath=//input[@id='under_18']
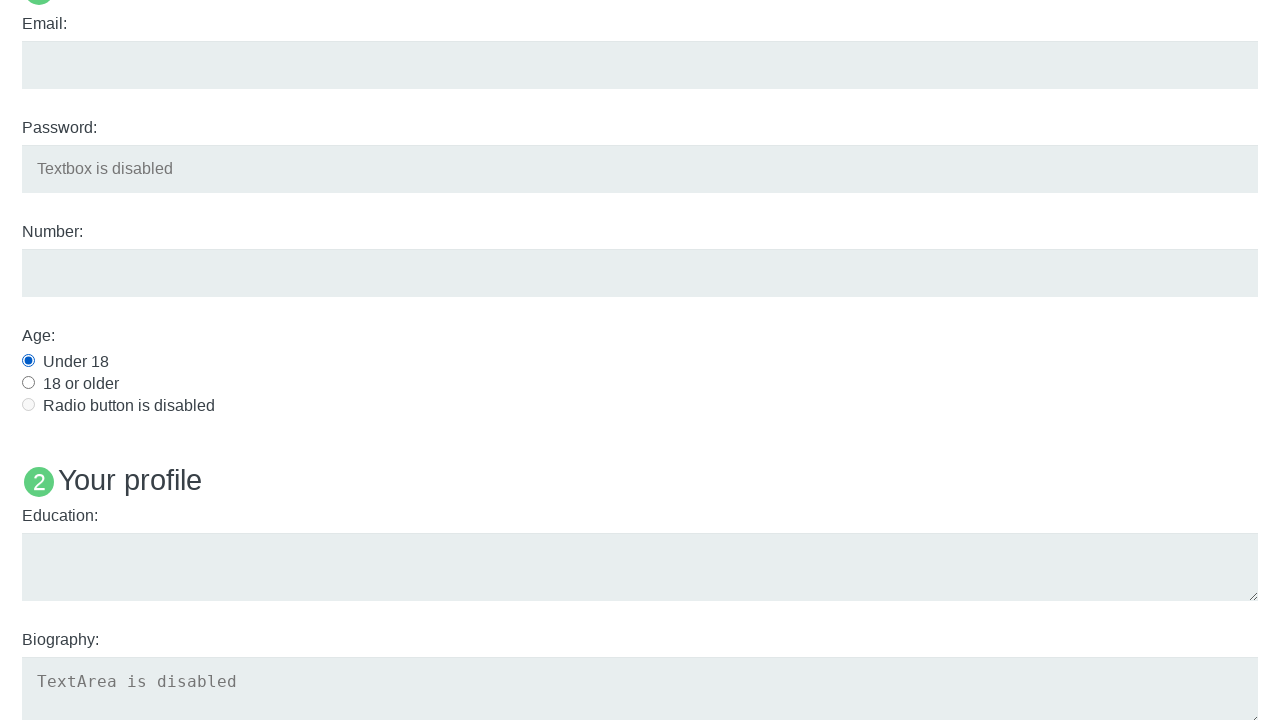

Clicked 'Java' checkbox at (28, 361) on xpath=//input[@id='java']
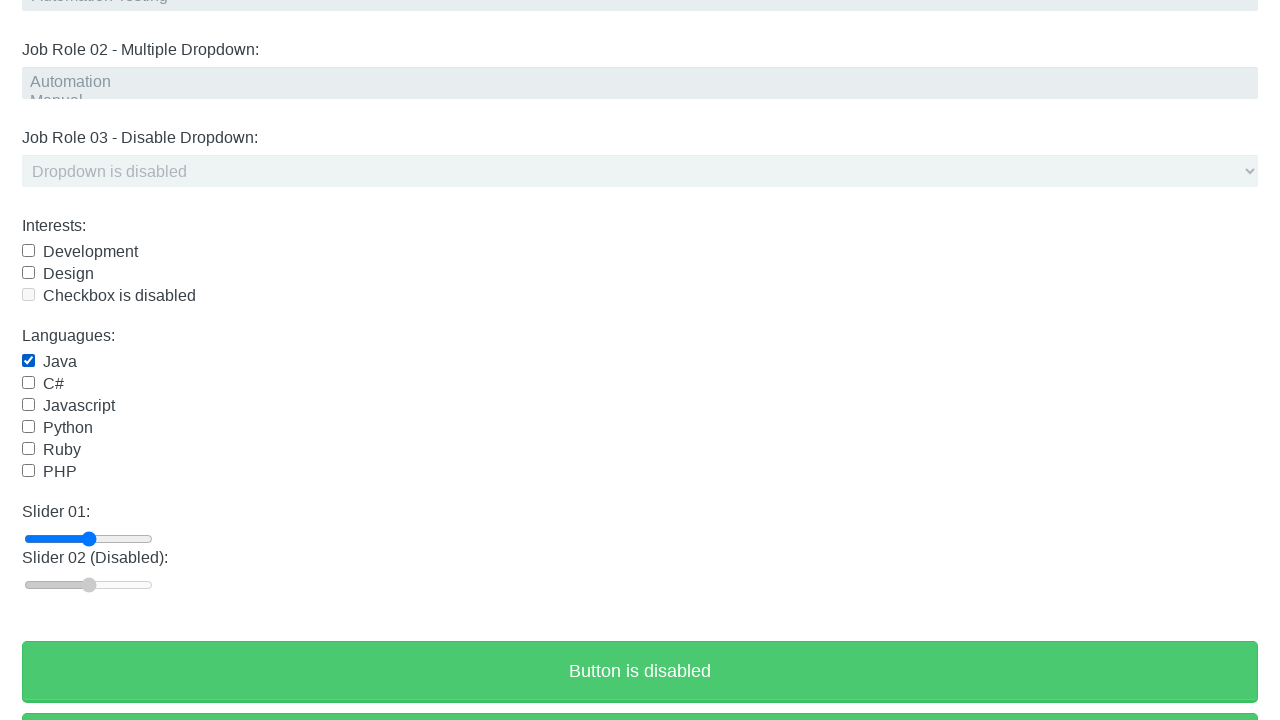

Verified 'Under 18' radio button is selected
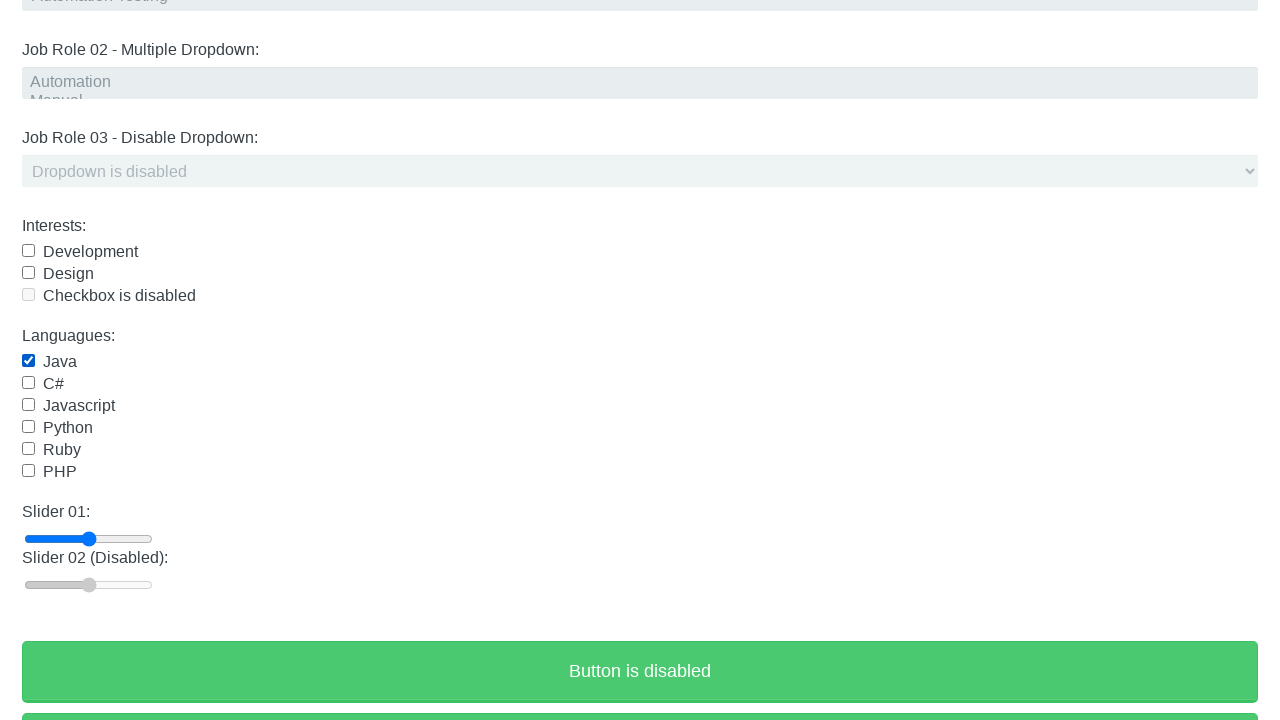

Verified 'Java' checkbox is selected
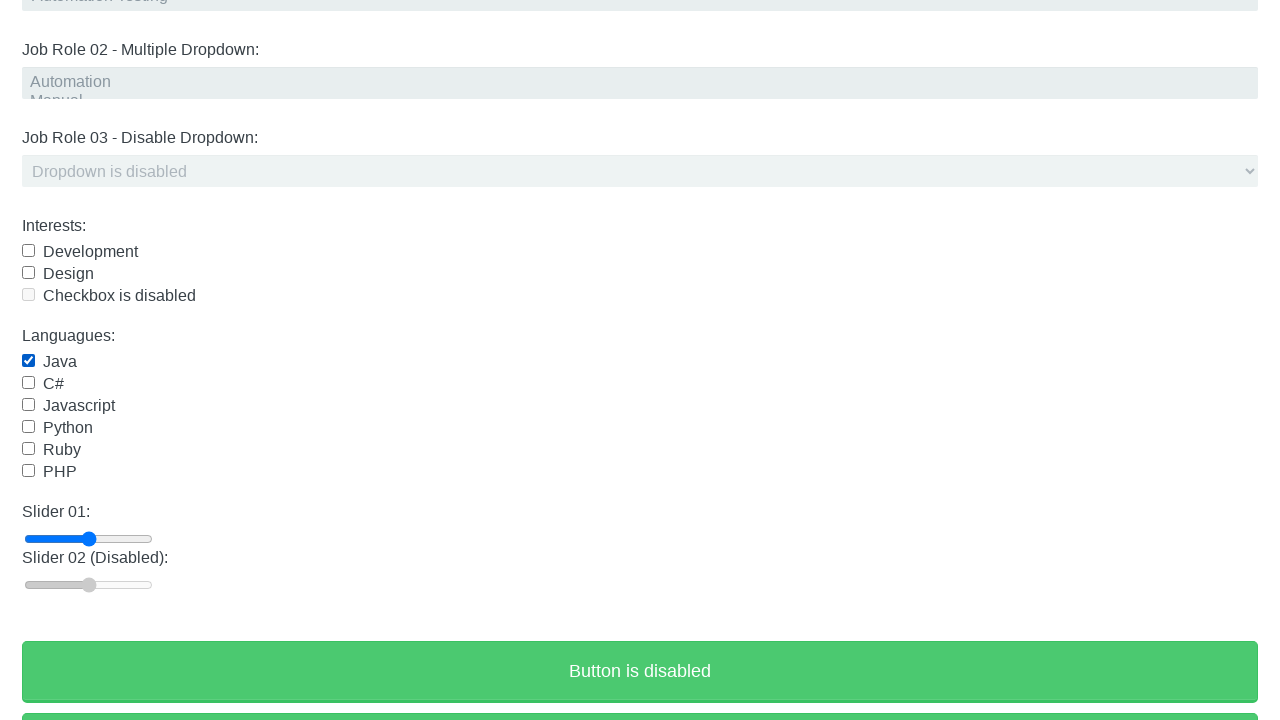

Clicked 'Java' checkbox again to unselect it at (28, 361) on xpath=//input[@id='java']
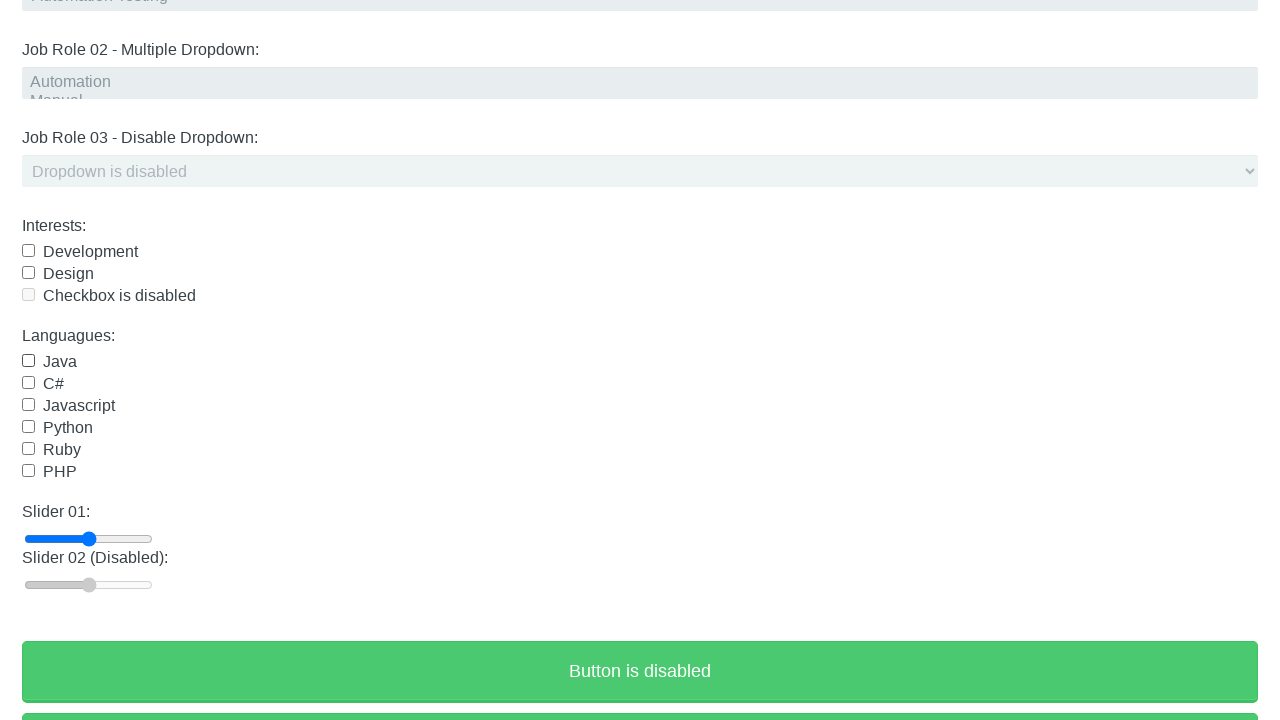

Verified 'Under 18' radio button is still selected
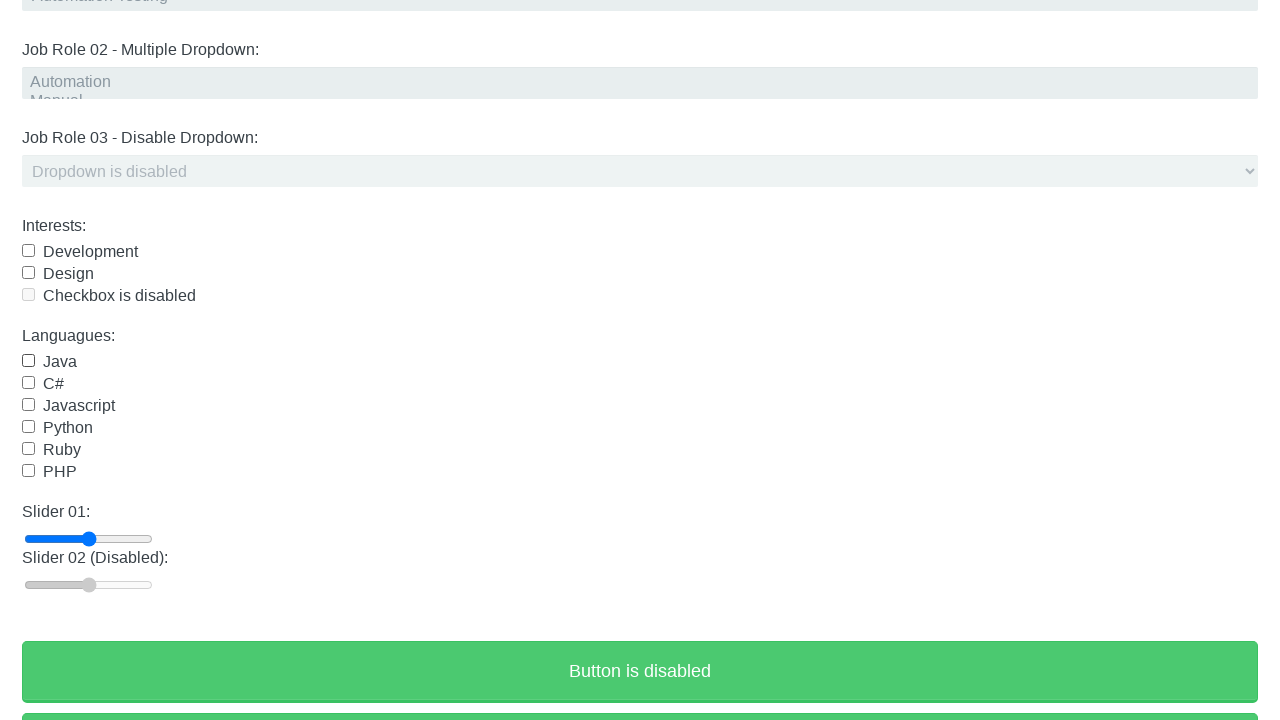

Verified 'Java' checkbox is now unselected
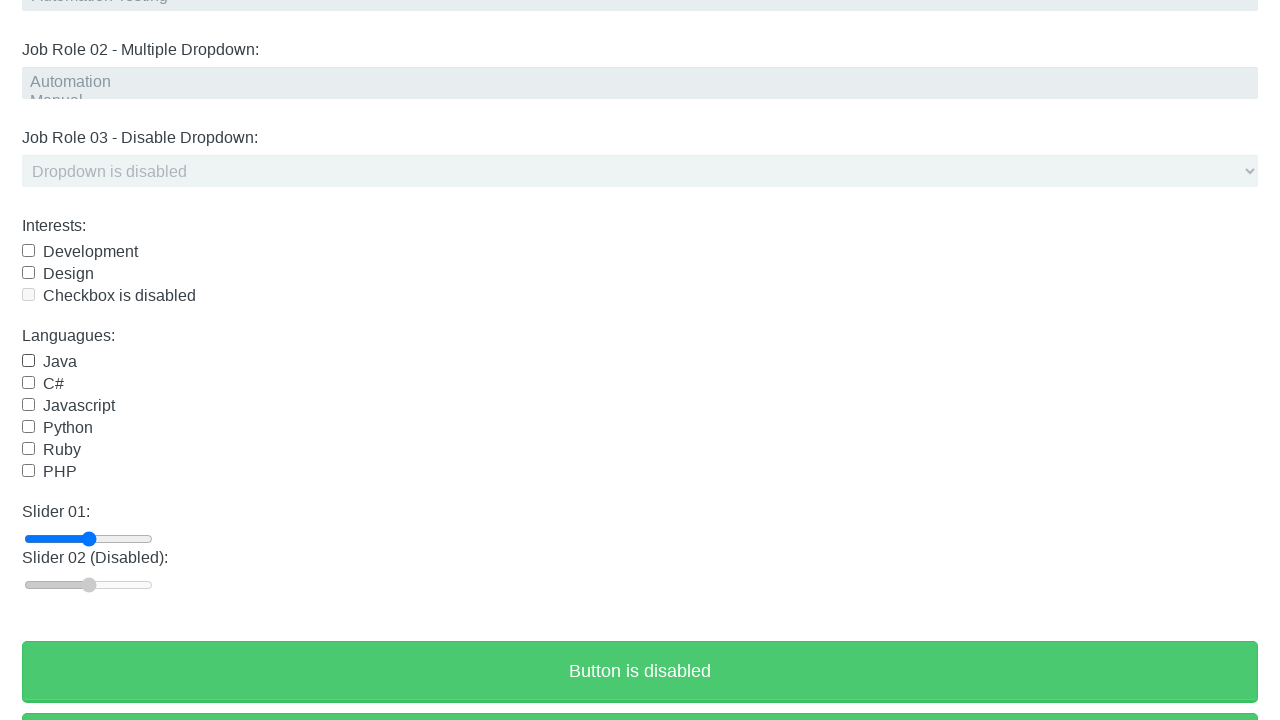

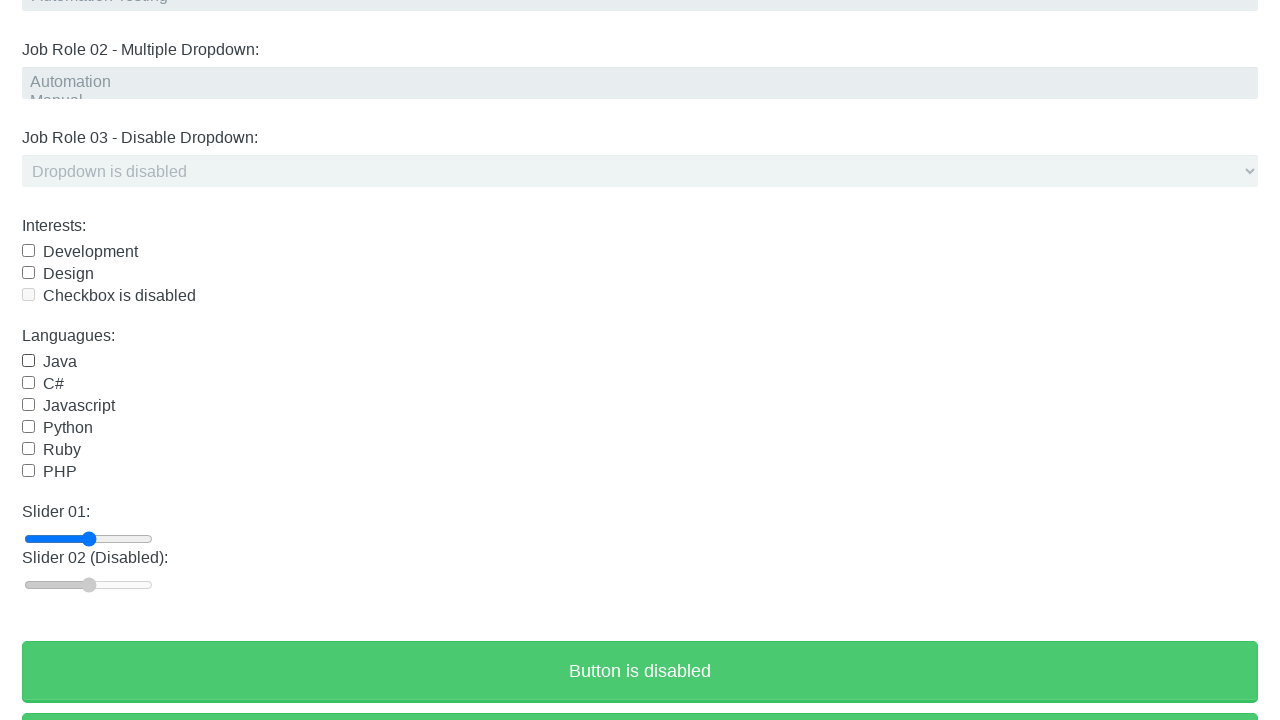